Tests sorting the Email column in ascending order by clicking the column header and verifying the email values are sorted alphabetically using CSS pseudo-classes on table1.

Starting URL: http://the-internet.herokuapp.com/tables

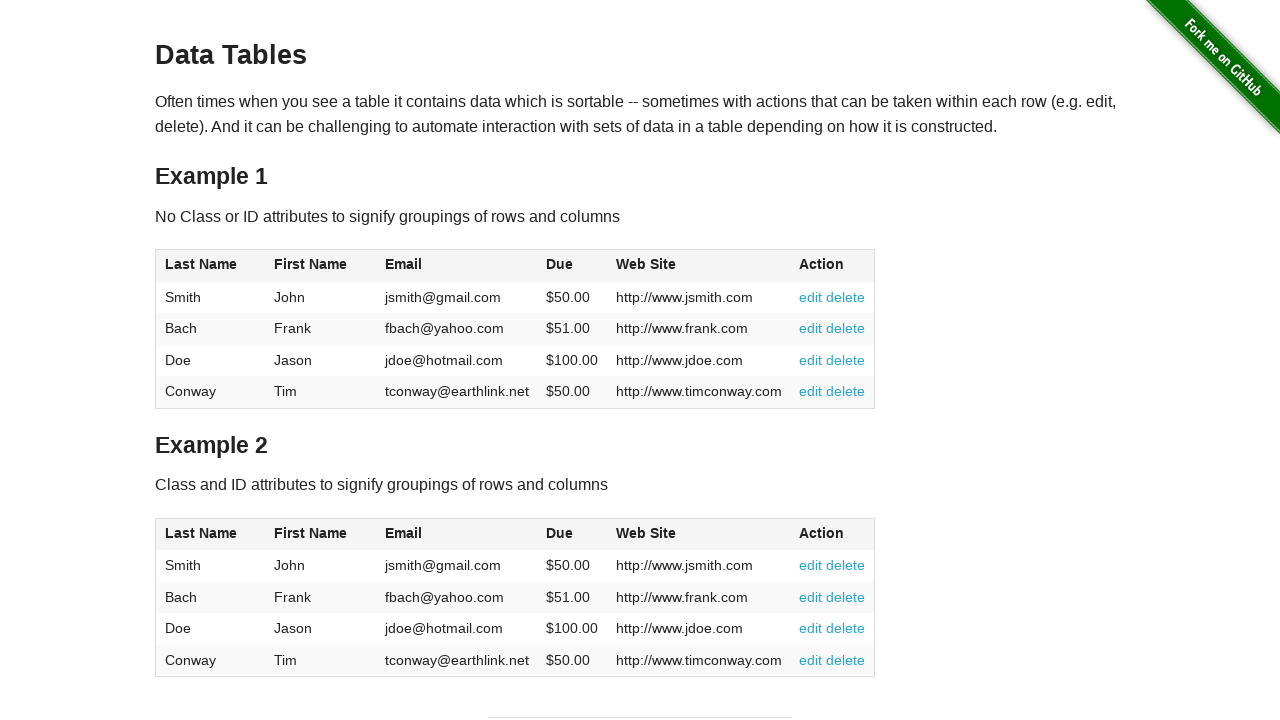

Clicked Email column header in table1 to sort ascending at (457, 266) on #table1 thead tr th:nth-of-type(3)
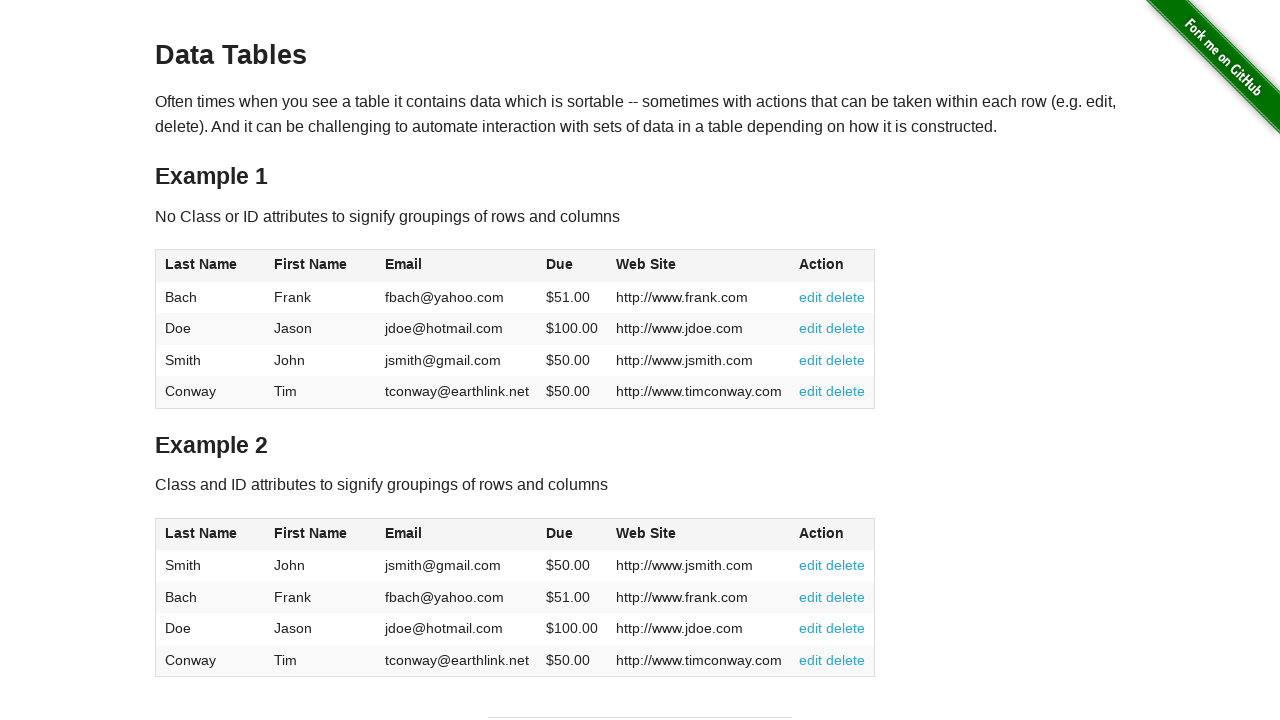

Verified table1 email column loaded after sort
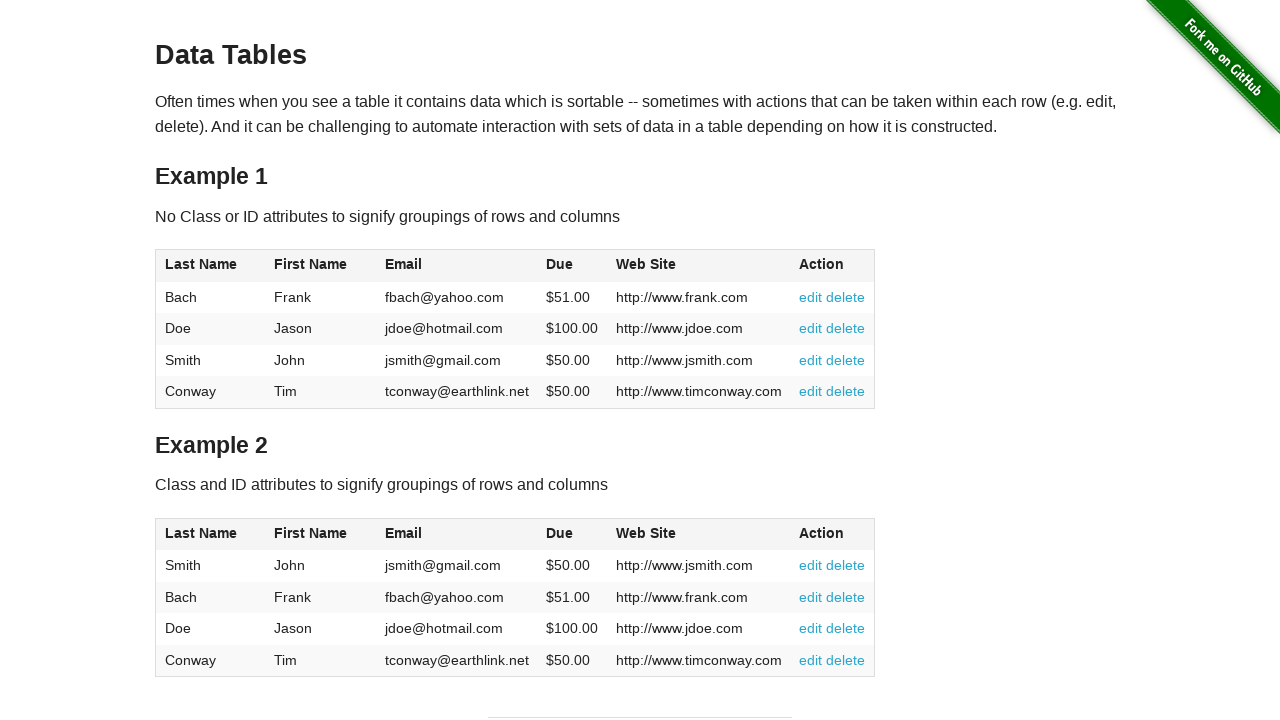

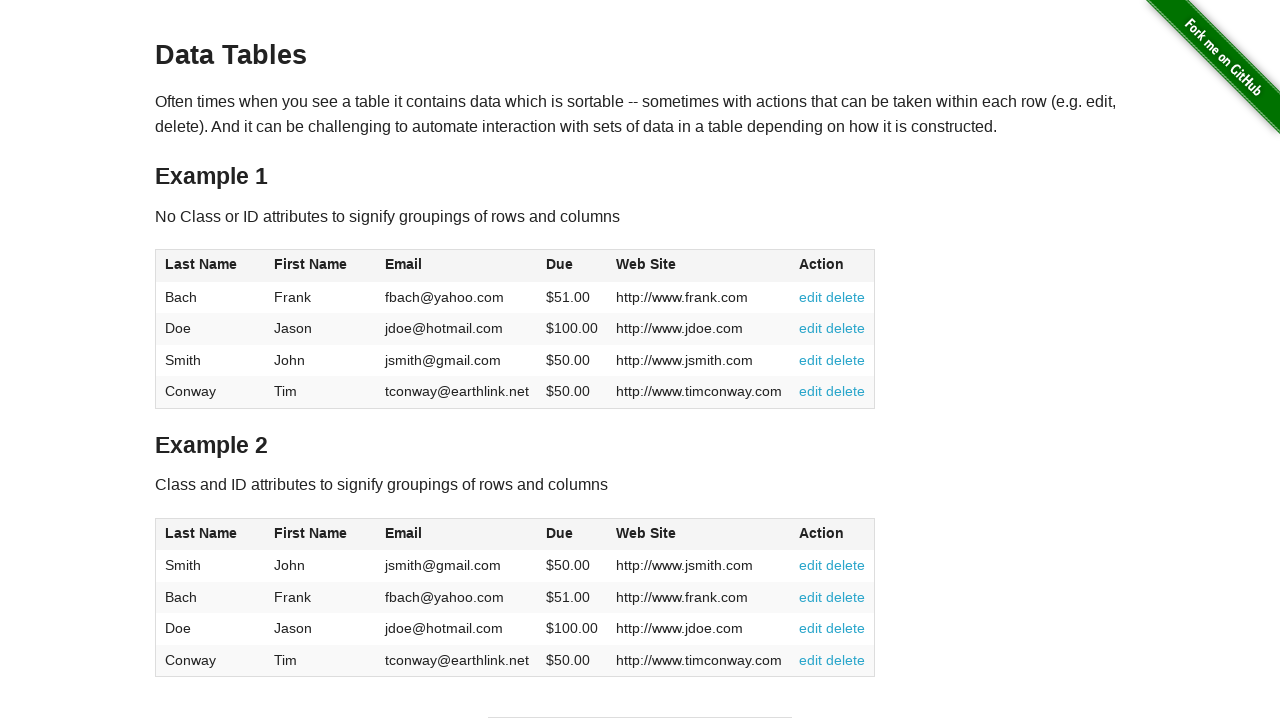